Navigates to a Twitch channel's clips page, scrolls to load multiple clips, then visits individual clip pages and waits for video content to load.

Starting URL: https://www.twitch.tv/alehahze/videos?filter=clips&range=24hr

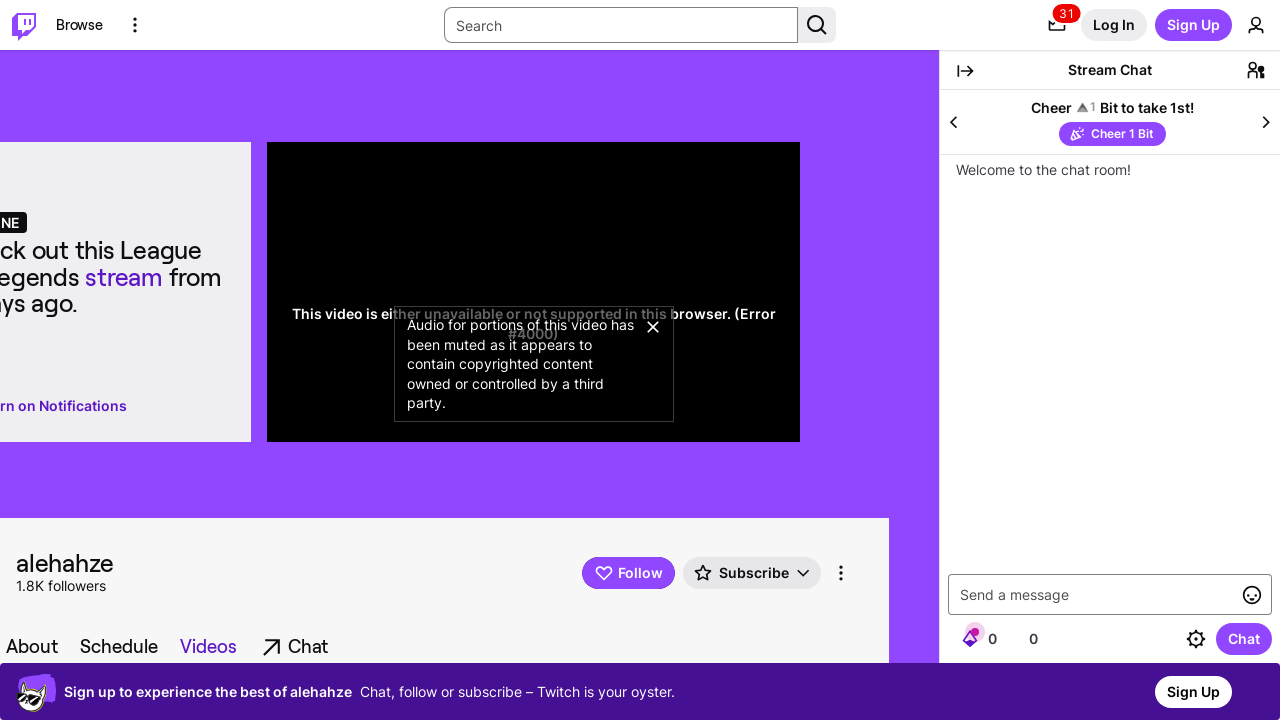

Waited 5 seconds for clips page to load
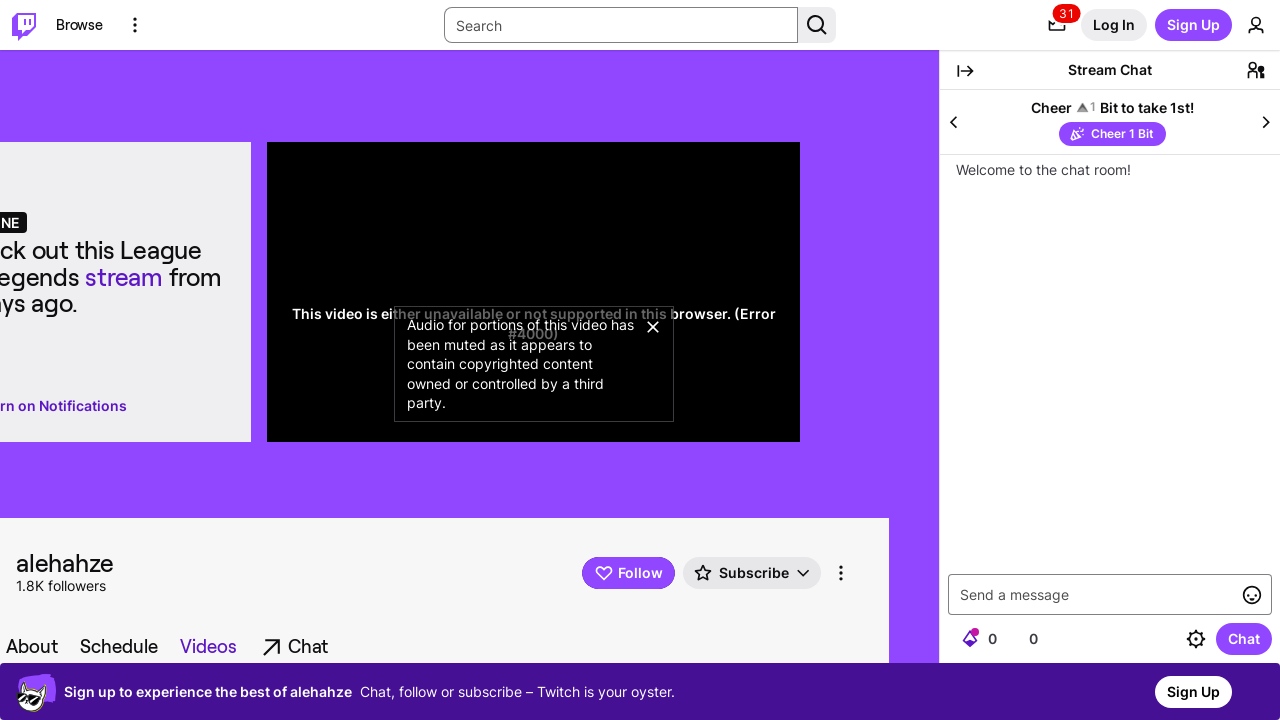

Checked if clips are available on the page
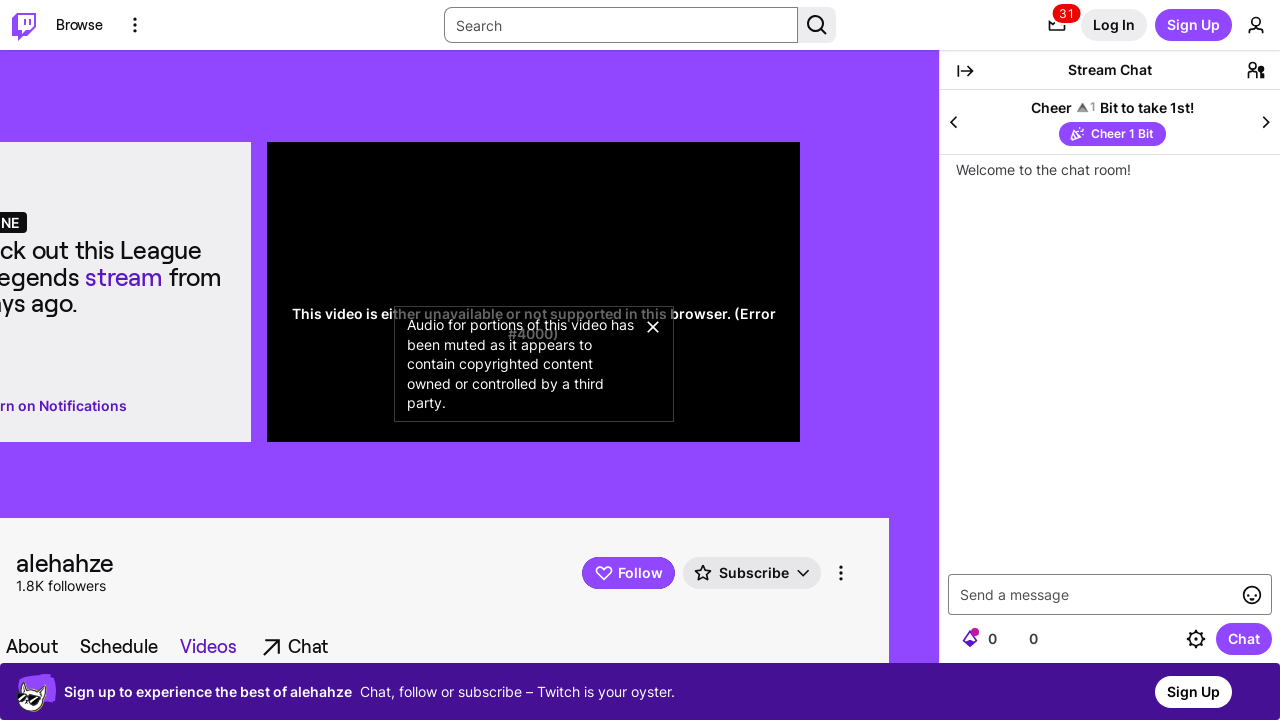

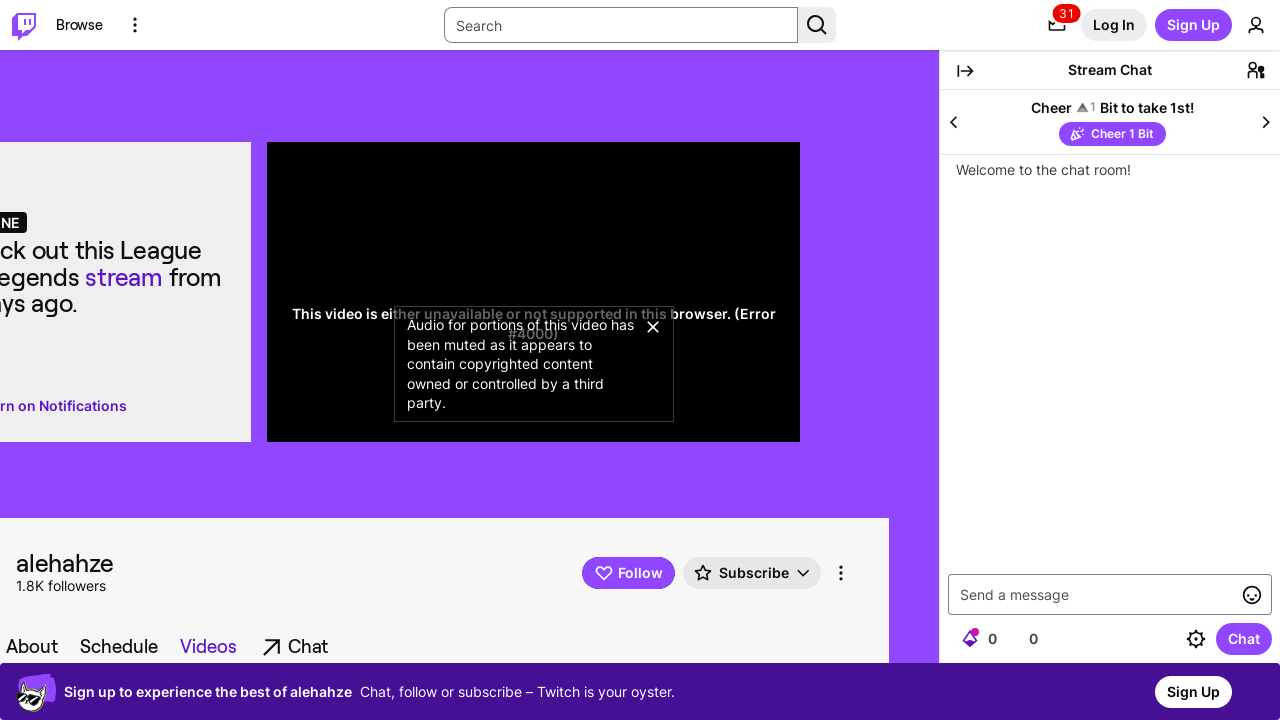